Tests opting out of A/B tests by setting the opt-out cookie before navigating to the A/B test page

Starting URL: http://the-internet.herokuapp.com

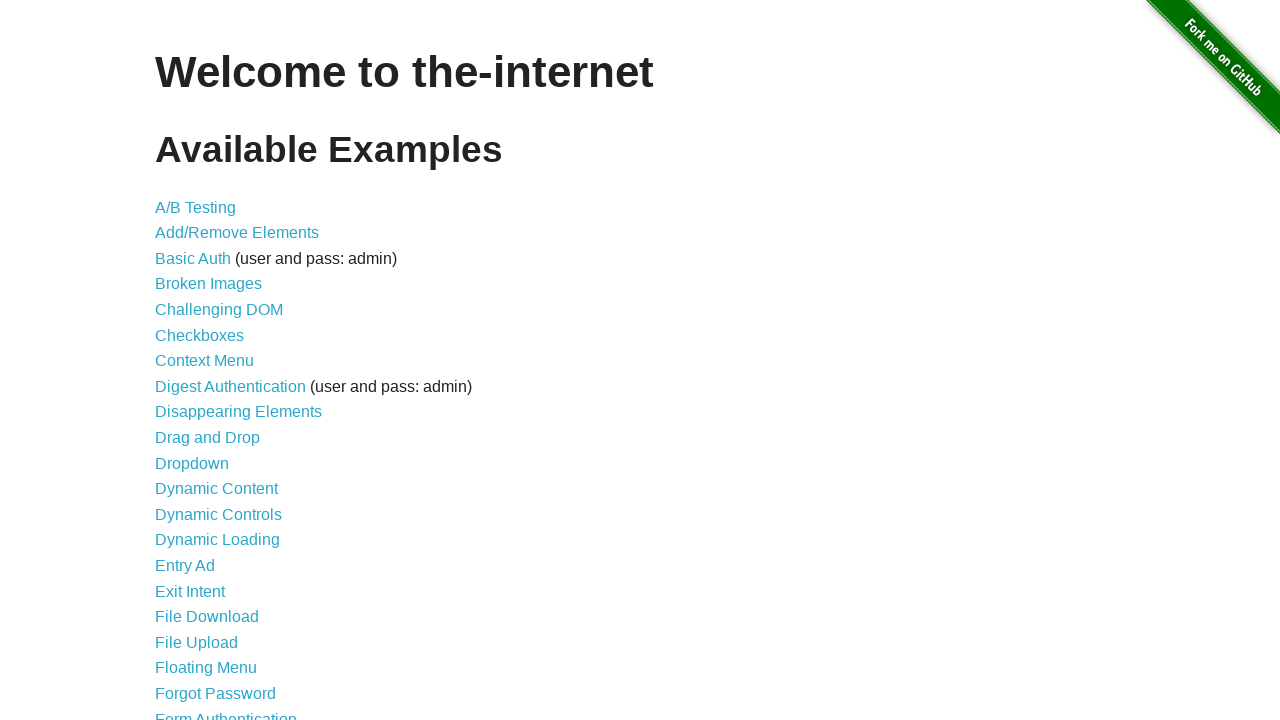

Added optimizelyOptOut cookie with value 'true' to opt out of A/B tests
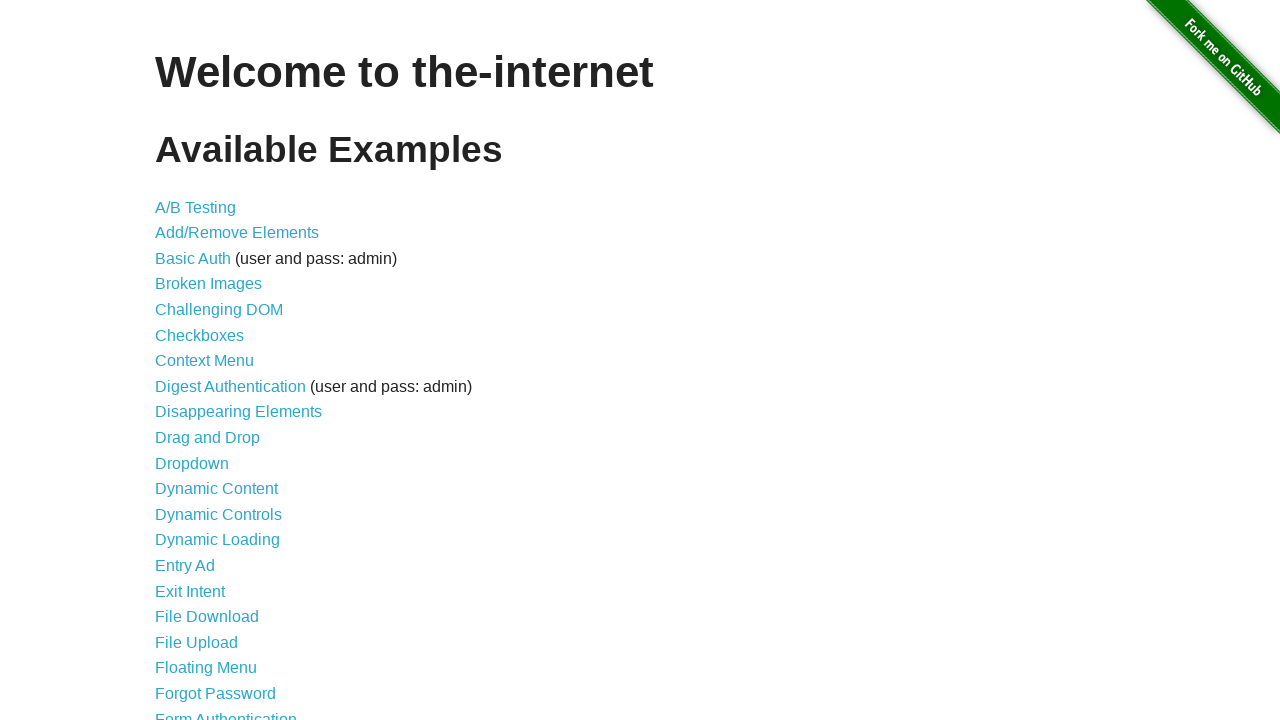

Navigated to A/B test page
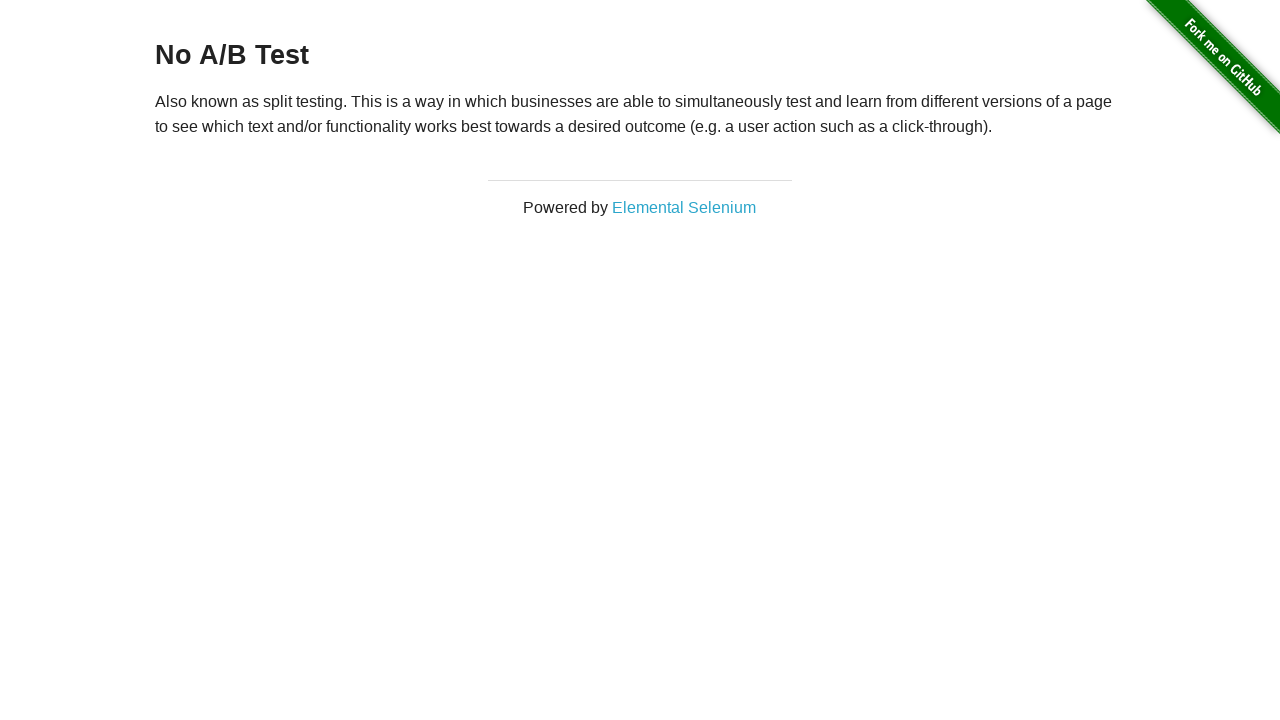

Retrieved heading text from page
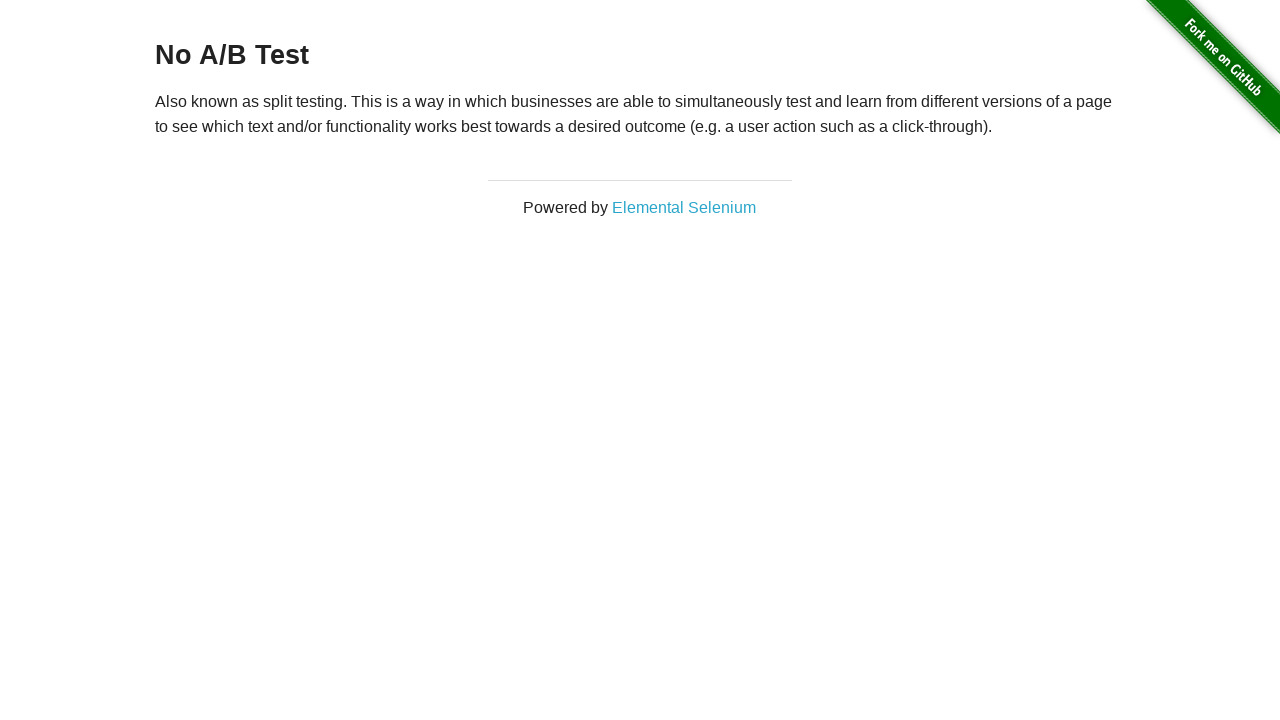

Verified heading text is 'No A/B Test' - opt-out cookie is working
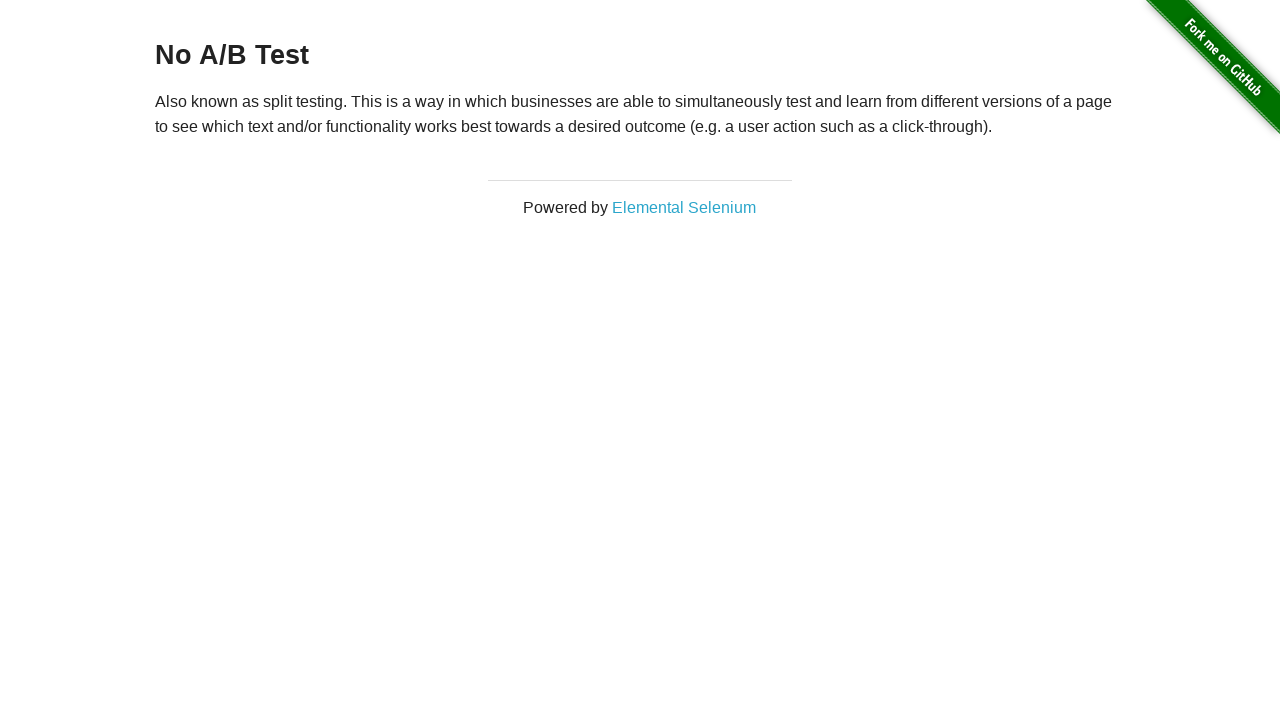

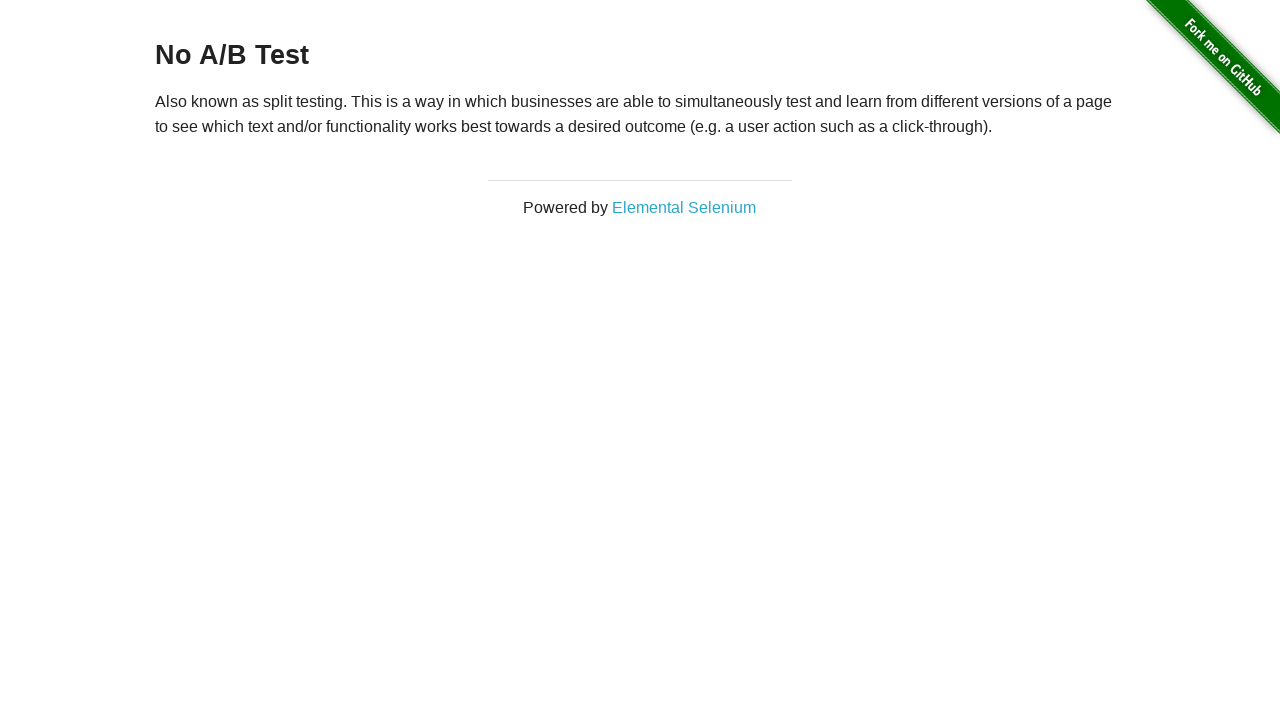